Navigates to JPL Space image gallery and clicks the button to view the full featured image

Starting URL: https://data-class-jpl-space.s3.amazonaws.com/JPL_Space/index.html

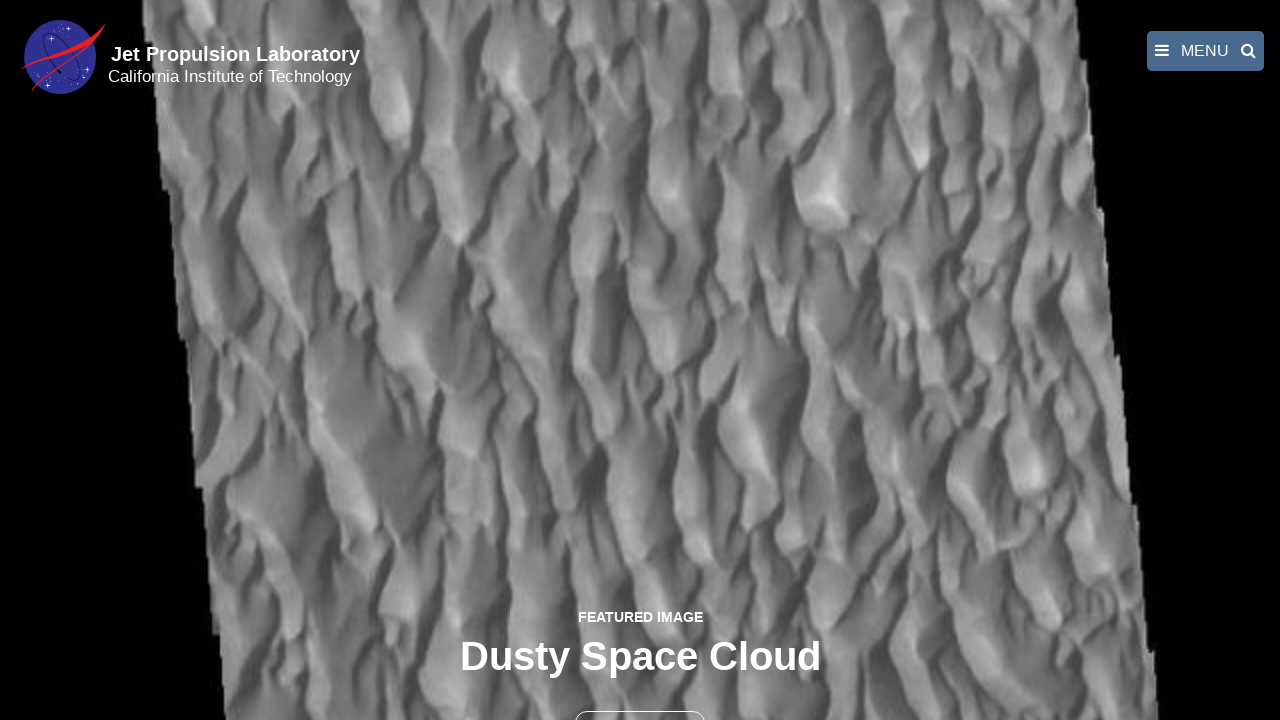

Navigated to JPL Space image gallery
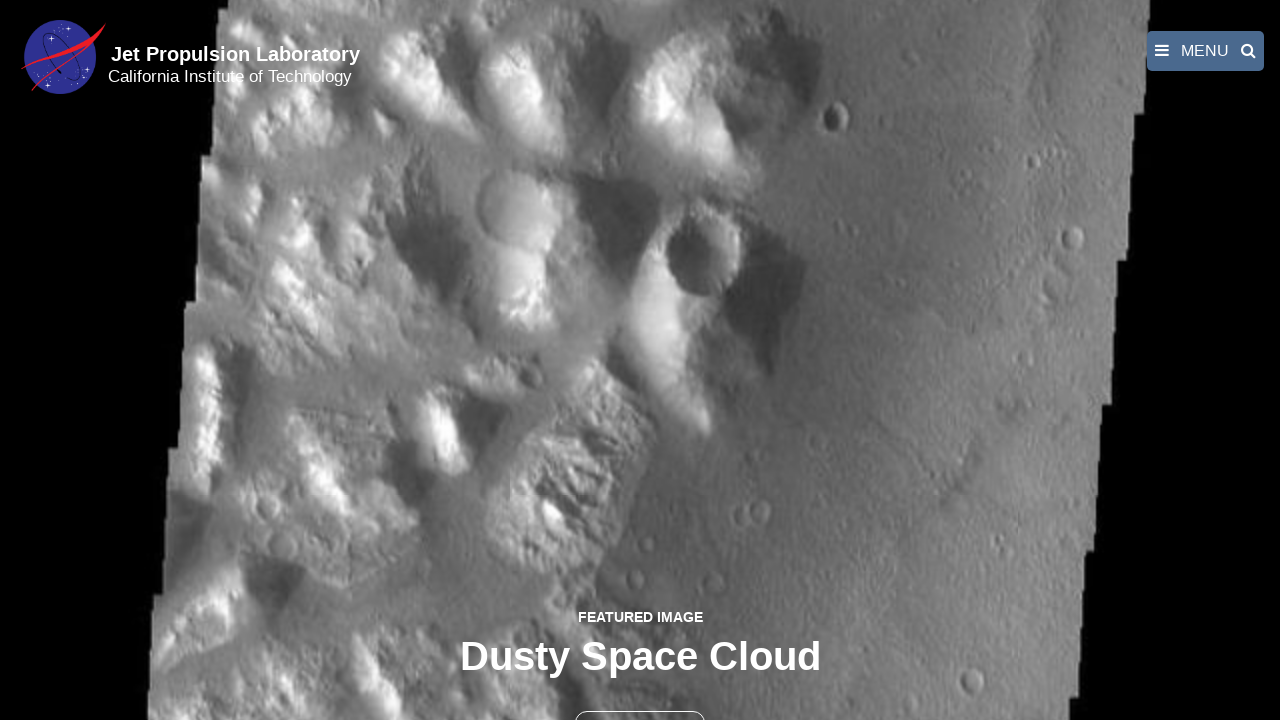

Clicked button to view full featured image at (640, 699) on button >> nth=1
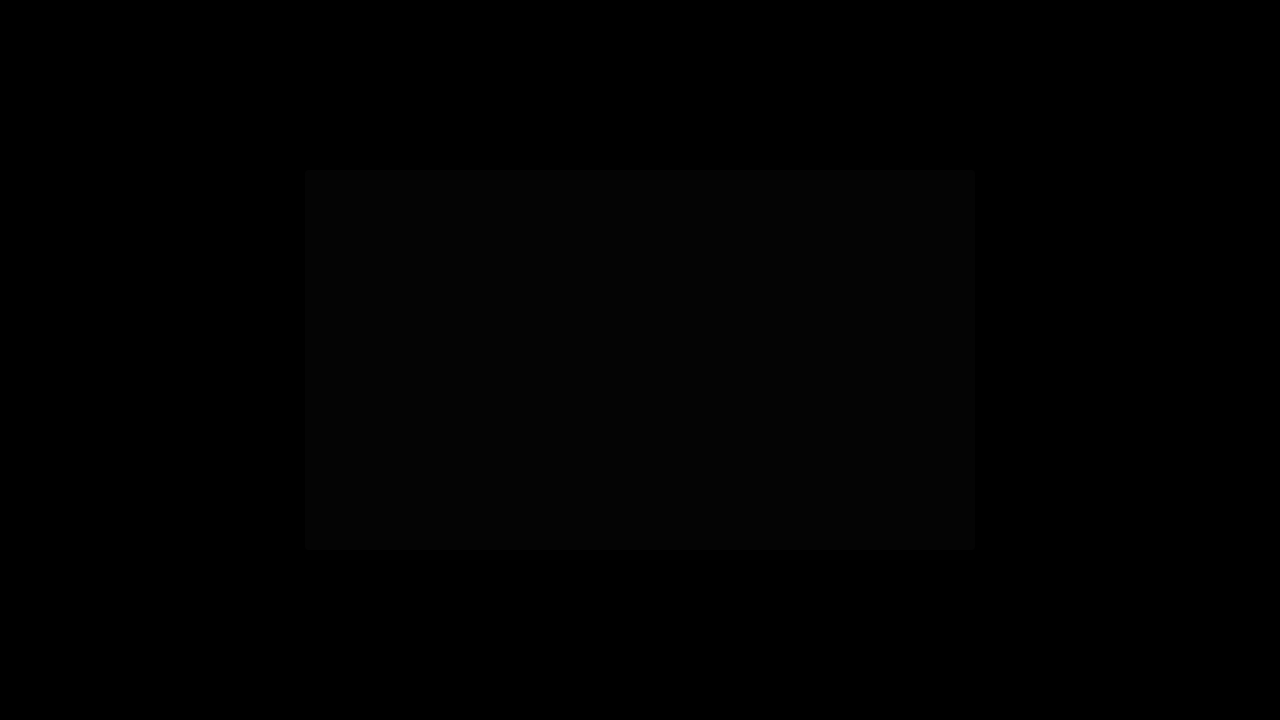

Full-size image loaded in lightbox
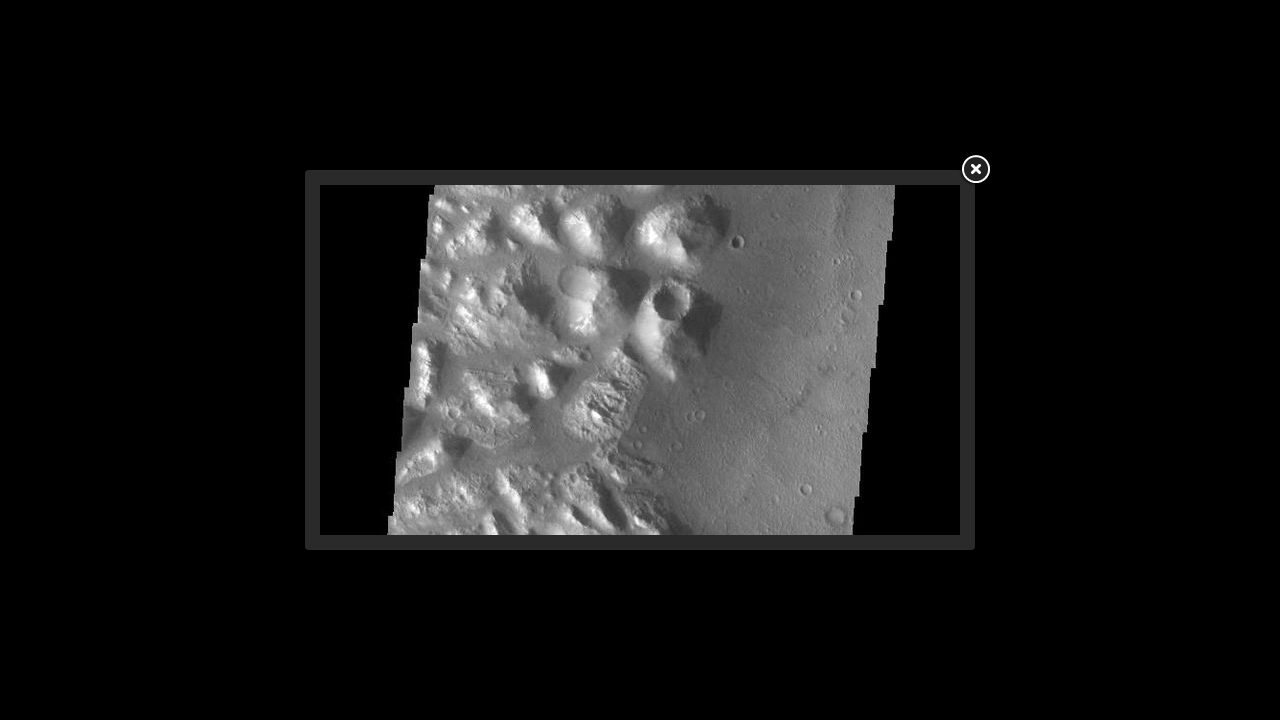

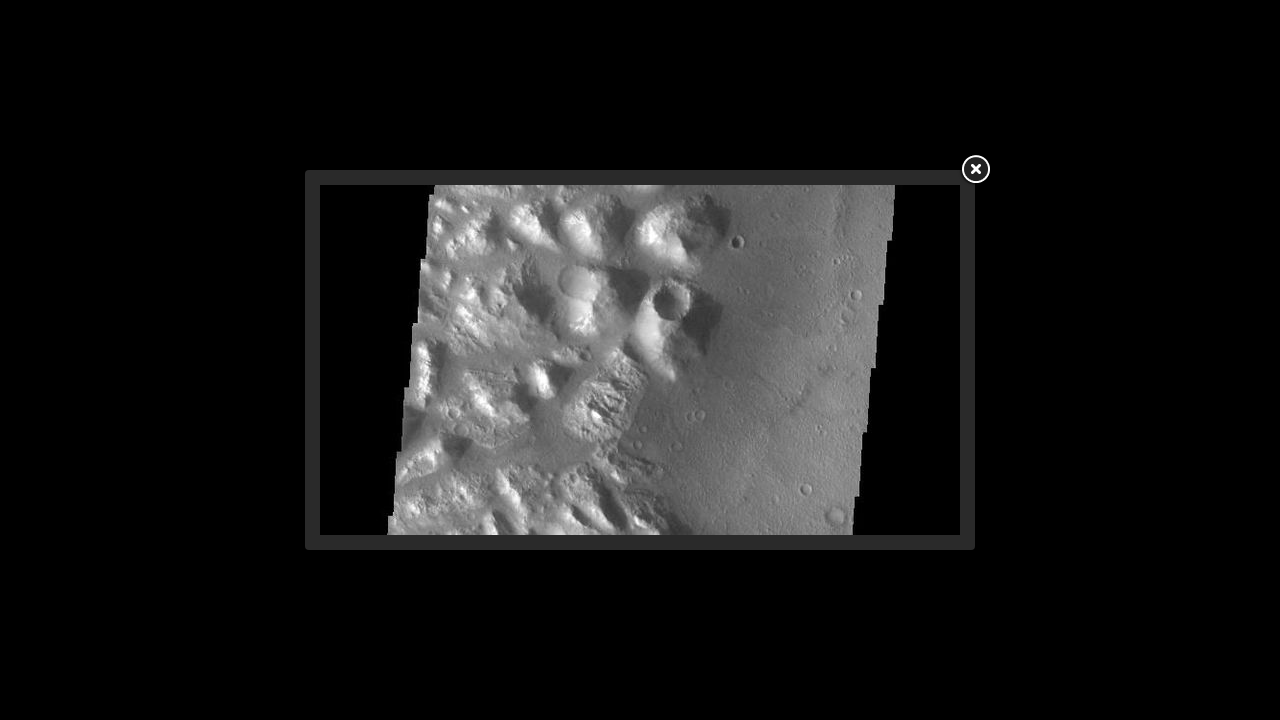